Tests navigation through product categories (Phones, Laptops, Monitors) on the DemoBlaze e-commerce demo site, clicking on specific products in each category and verifying the logo navigation returns to the home page.

Starting URL: https://demoblaze.com/index.html

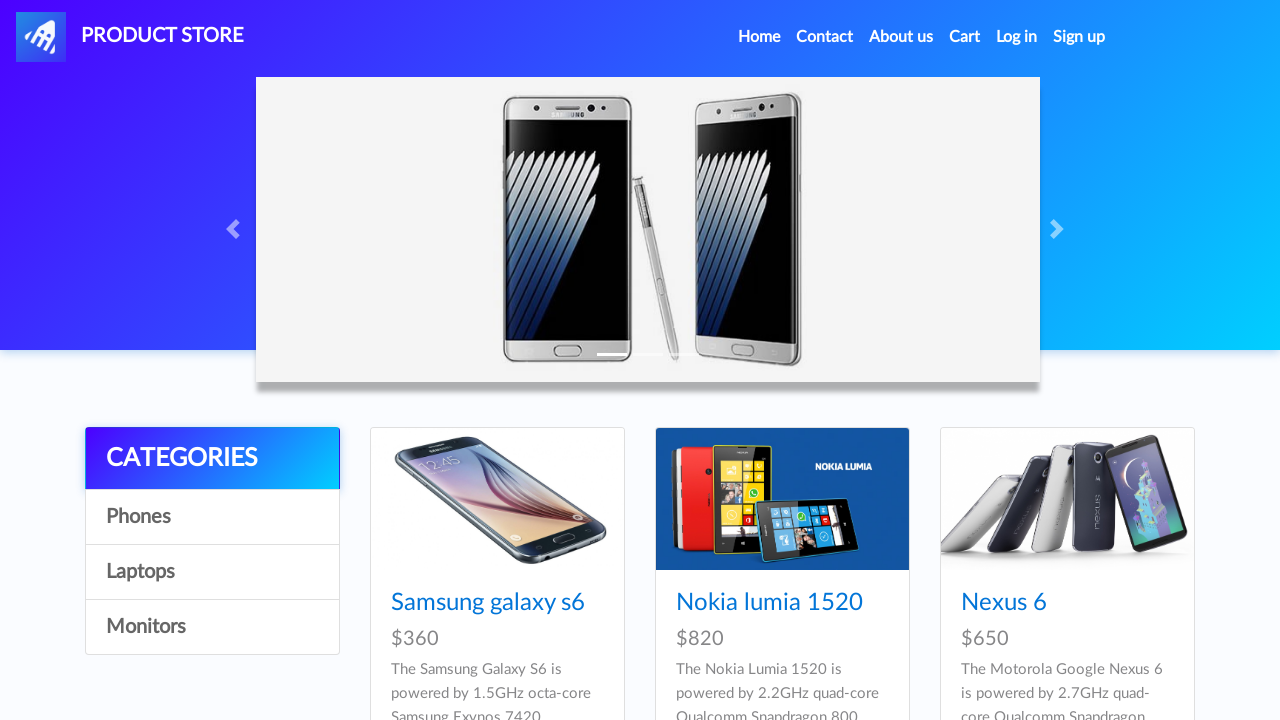

Clicked on Phones category at (212, 517) on text=Phones
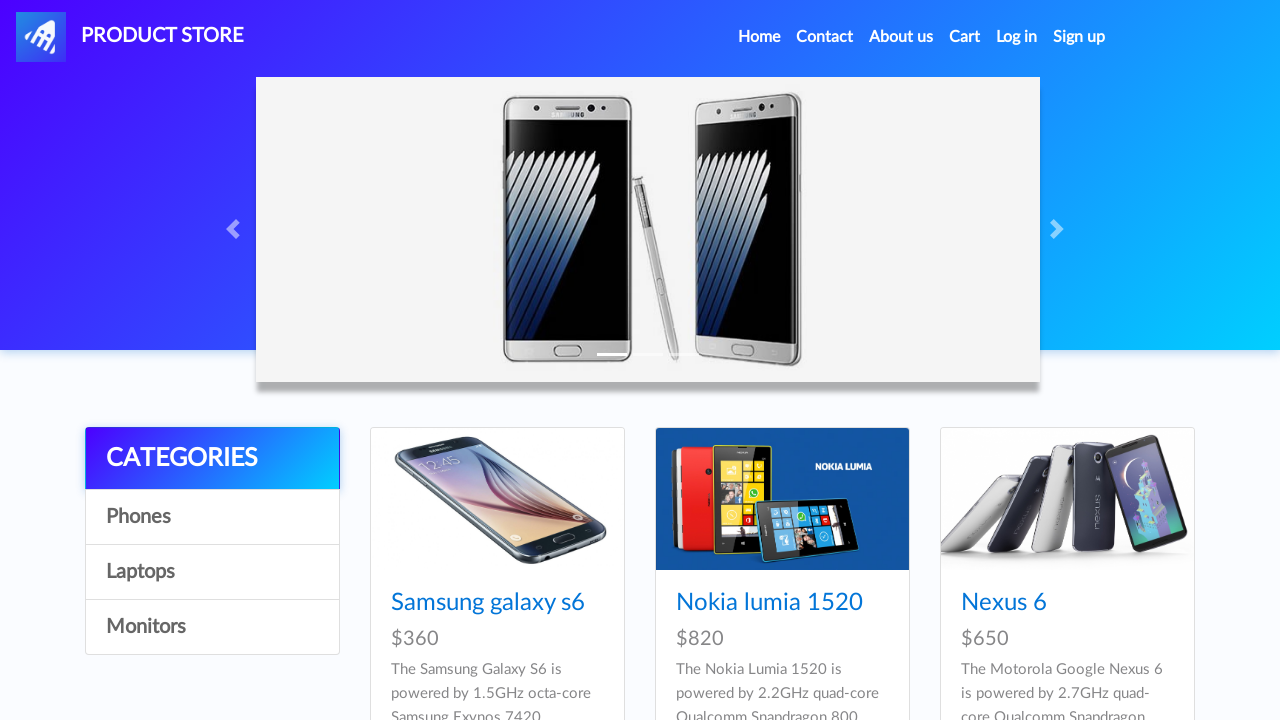

Samsung galaxy s6 product loaded in Phones category
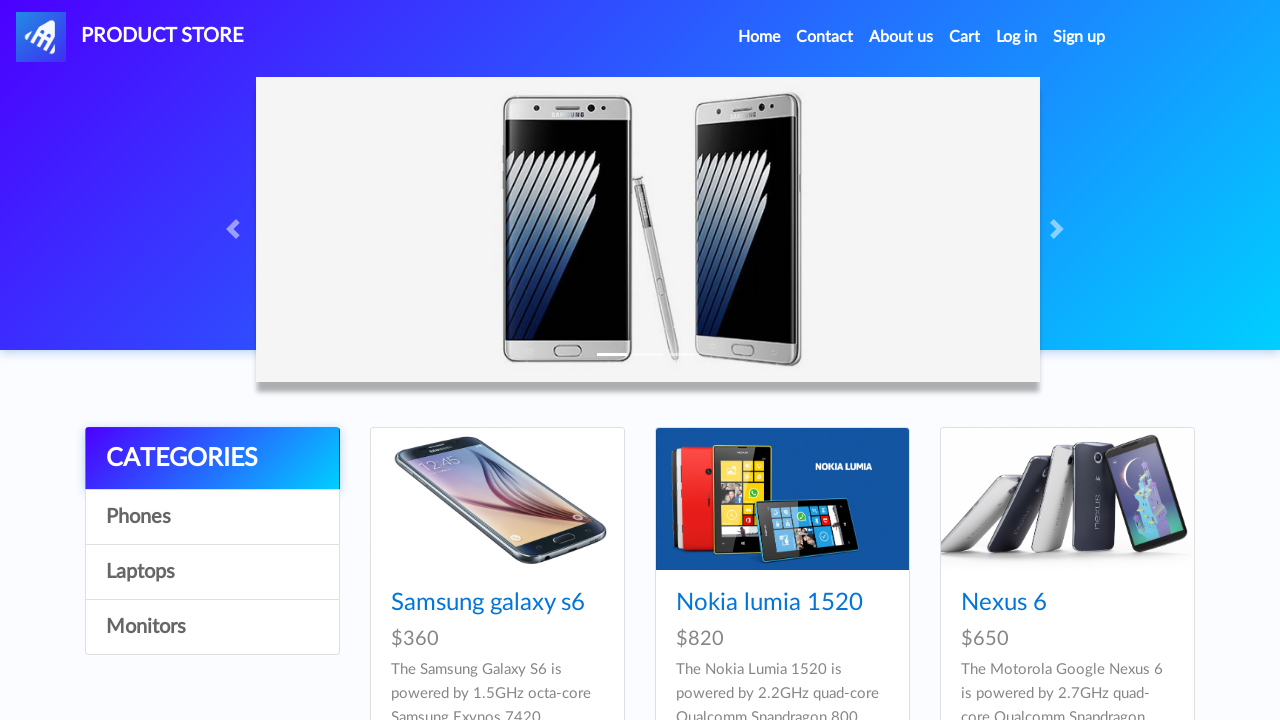

Clicked on Samsung galaxy s6 product at (488, 603) on text=Samsung galaxy s6
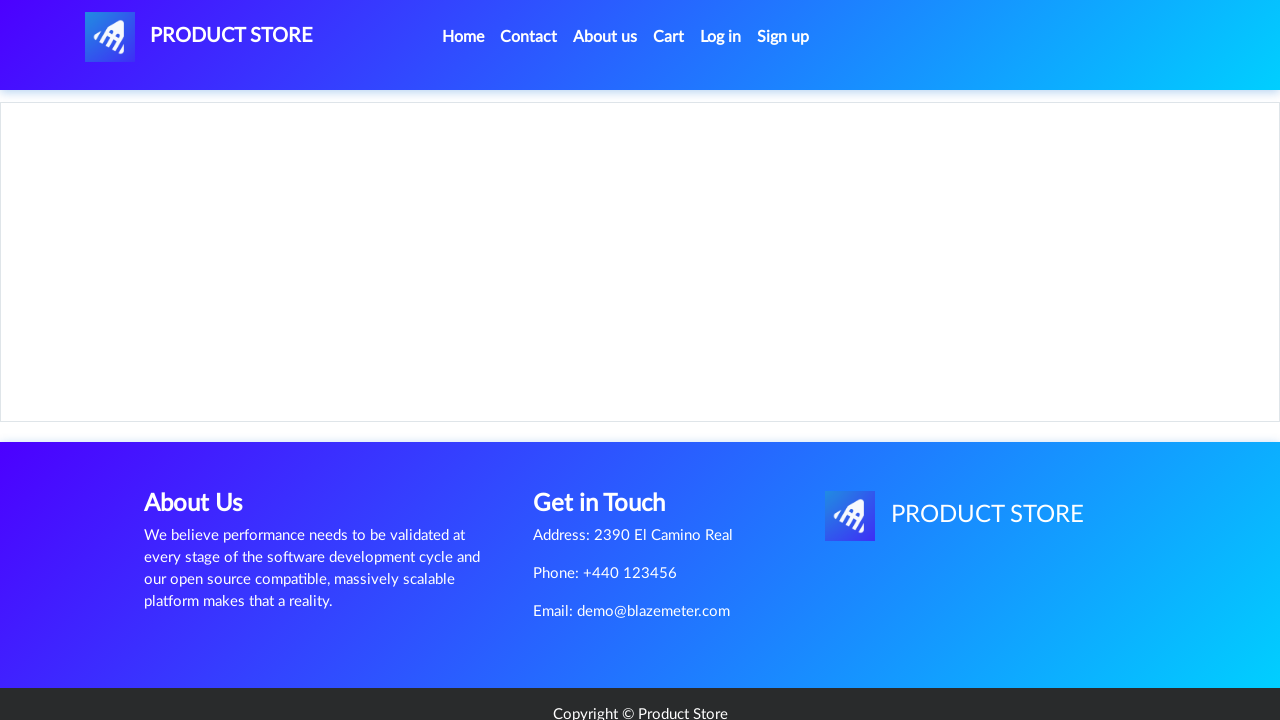

Waited 2 seconds for product details page to load
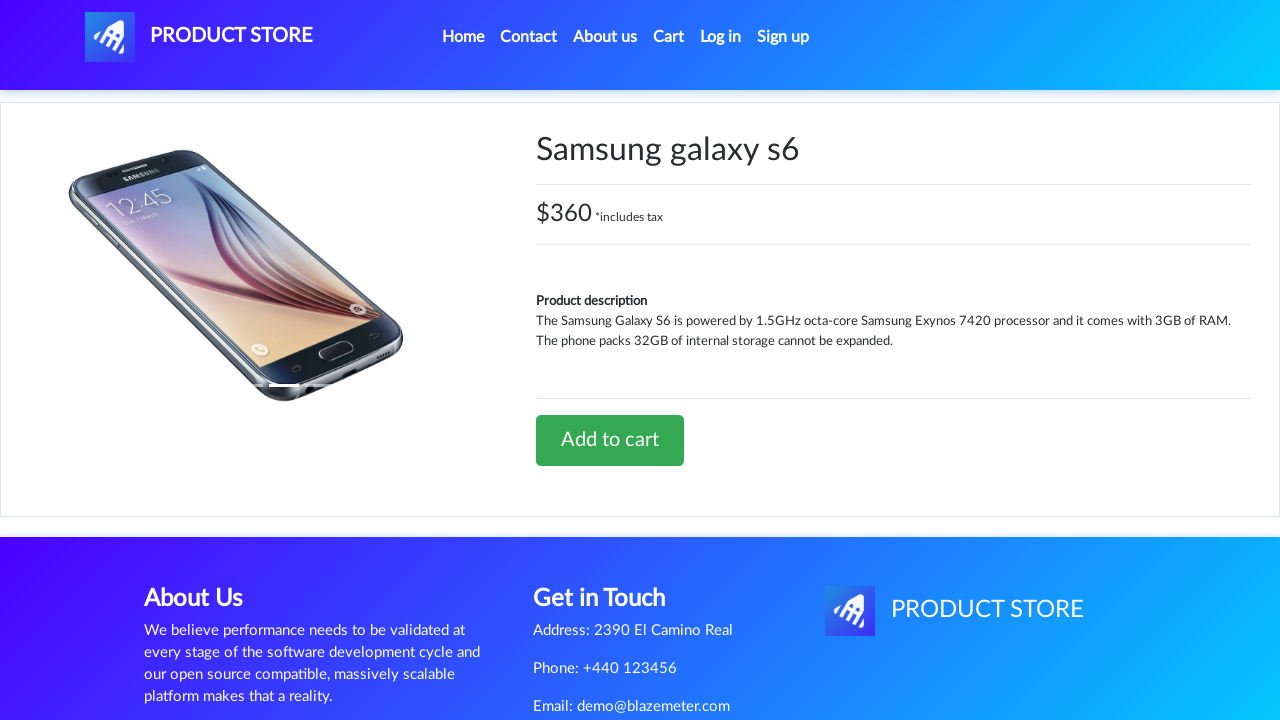

Clicked logo to return to home page at (199, 37) on #nava
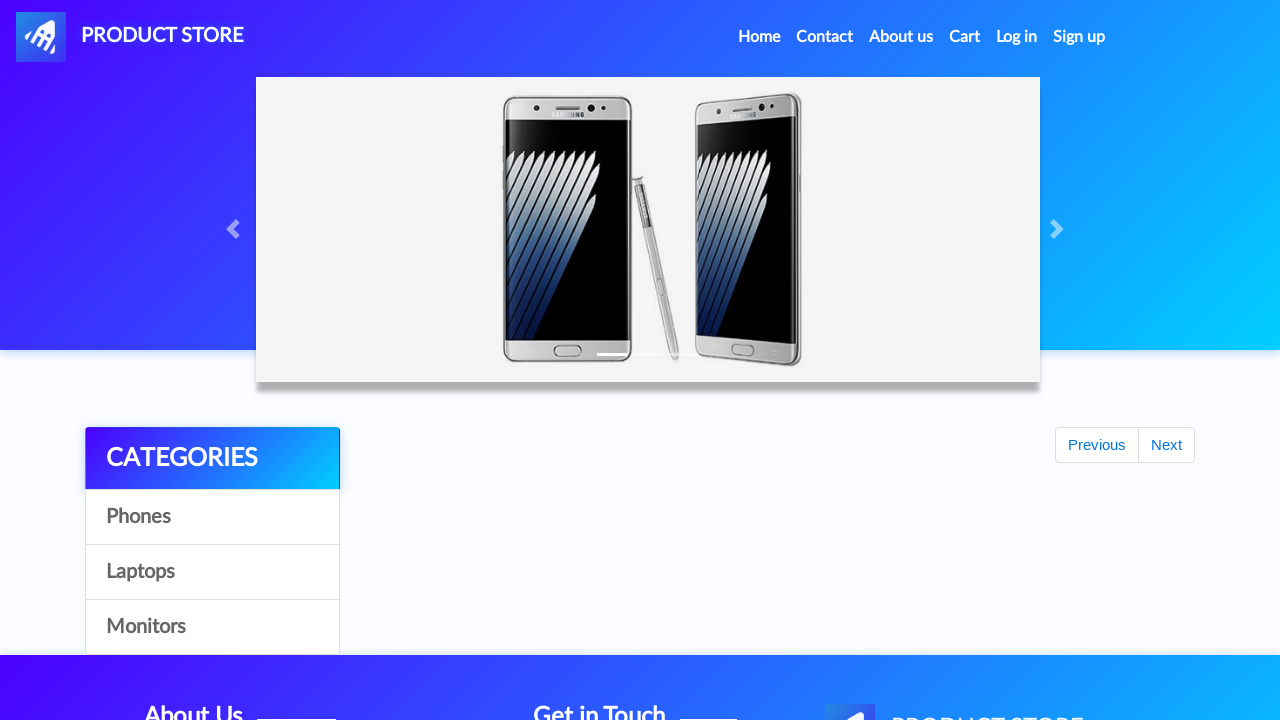

Home page loaded with category section visible
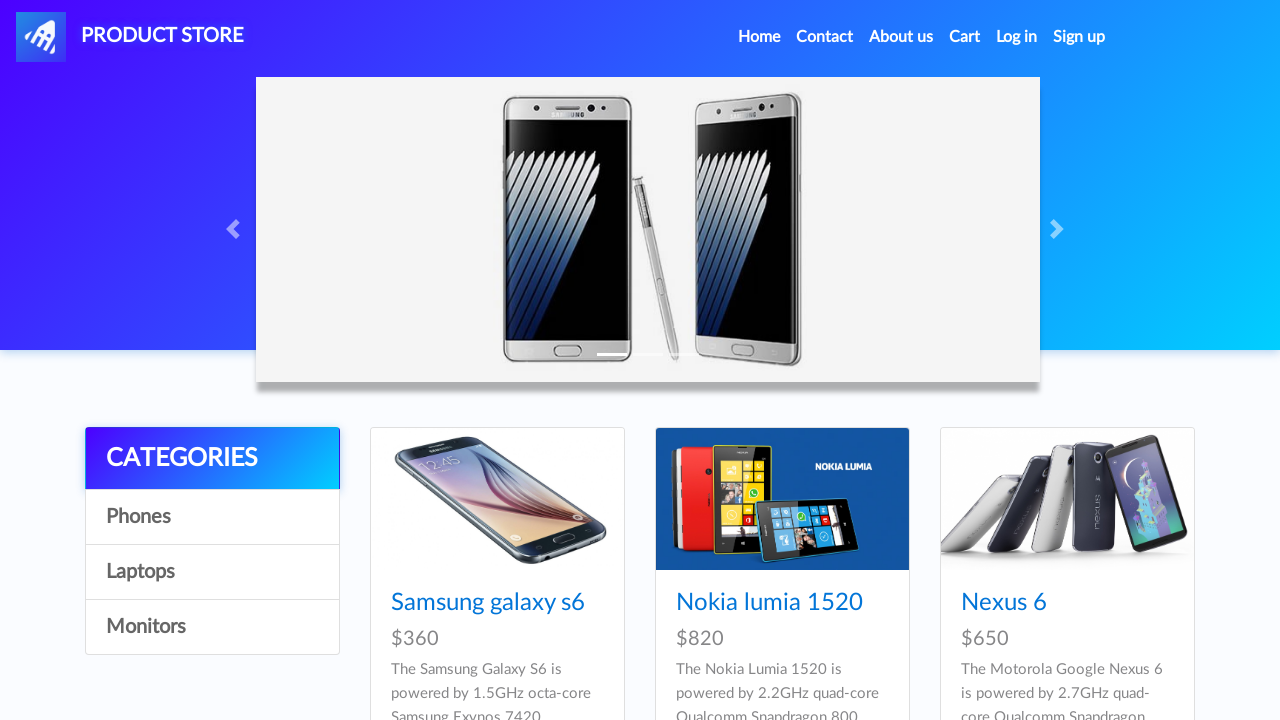

Clicked on Laptops category at (212, 572) on text=Laptops
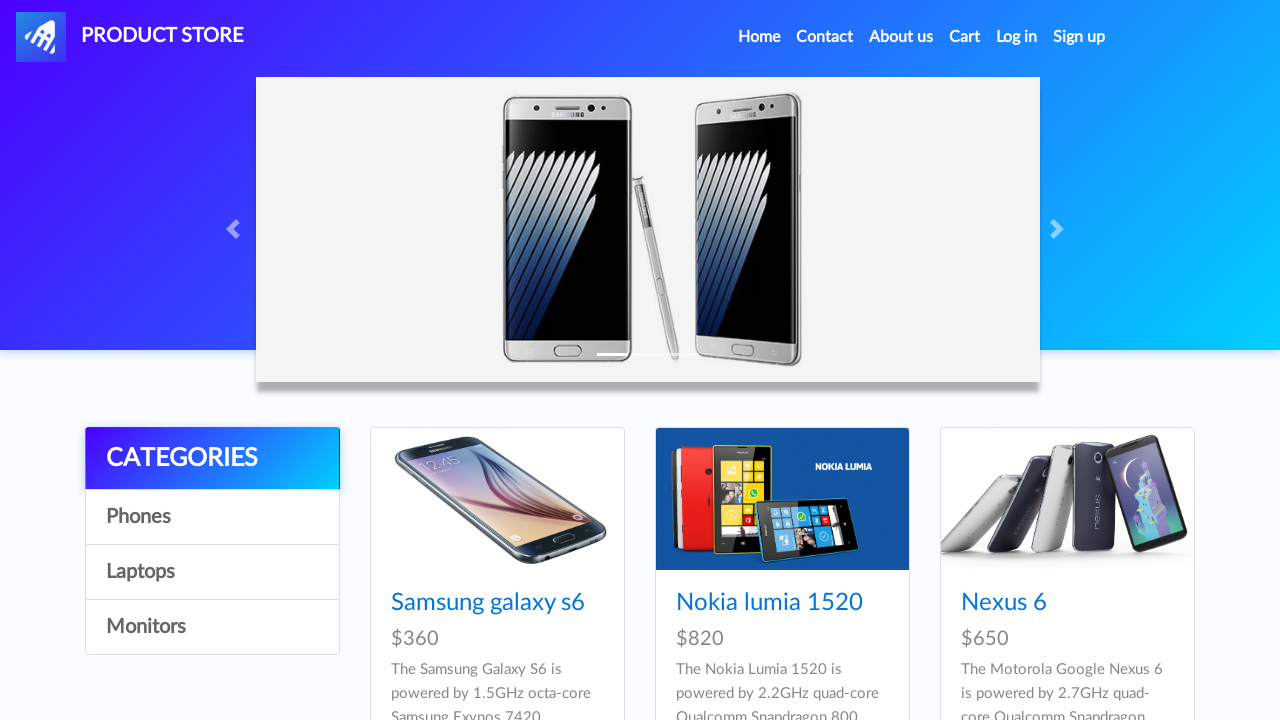

Sony vaio i5 product loaded in Laptops category
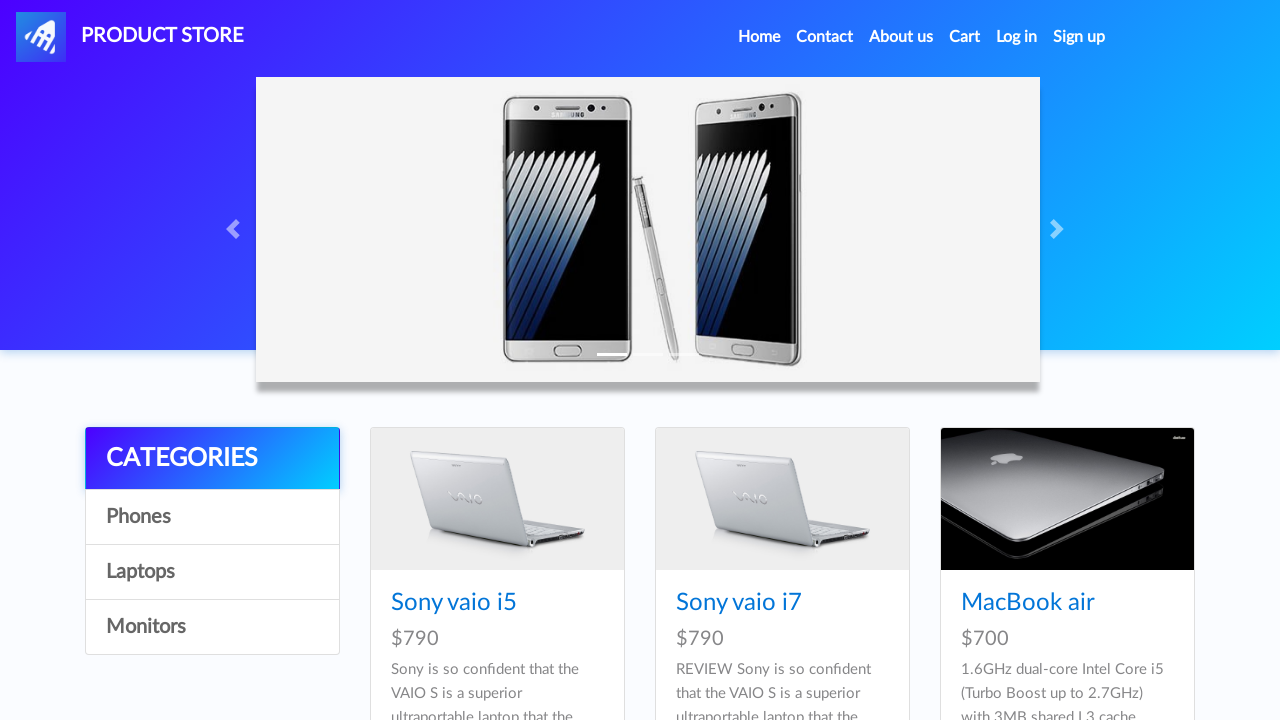

Clicked on Sony vaio i5 product at (454, 603) on text=Sony vaio i5
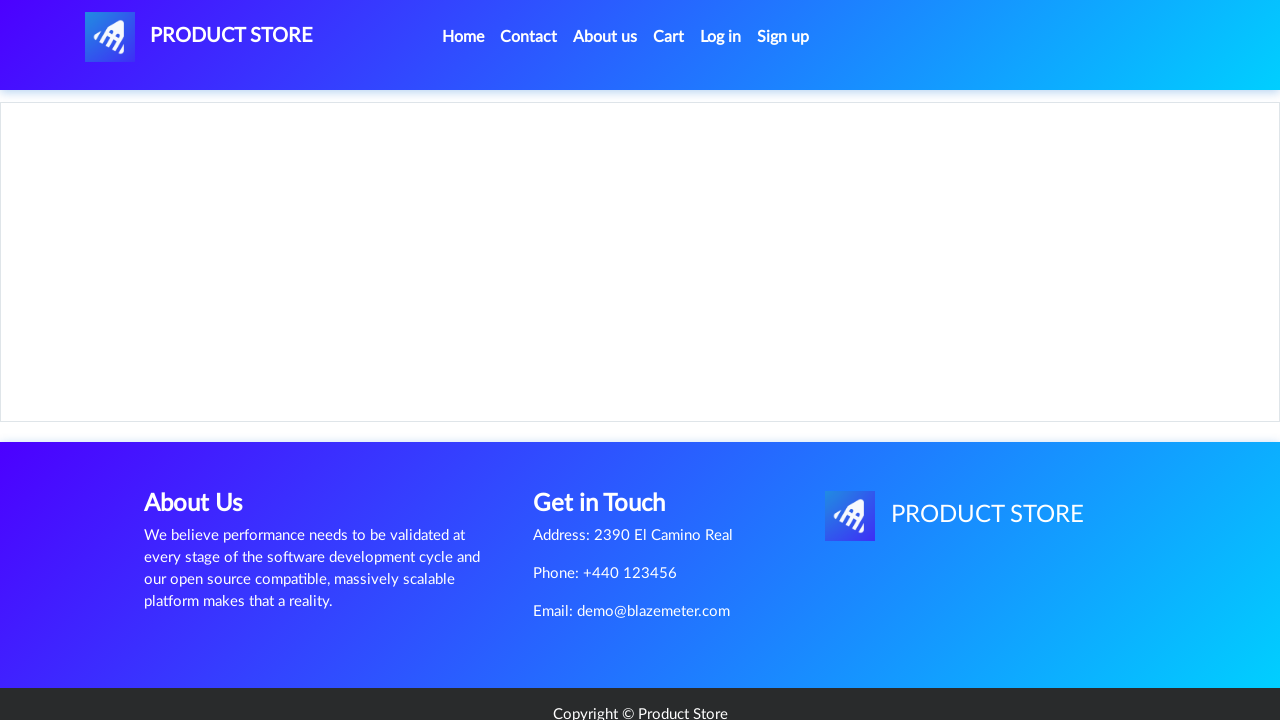

Waited 2 seconds for product details page to load
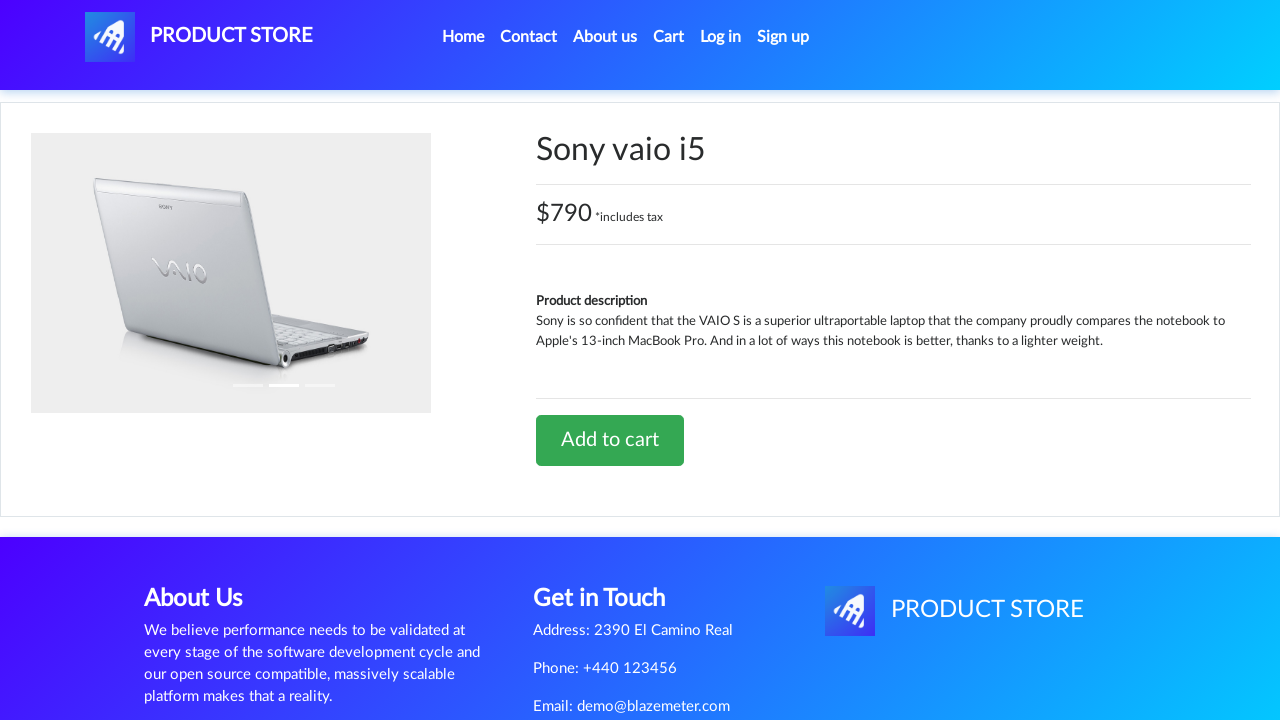

Clicked logo to return to home page at (199, 37) on #nava
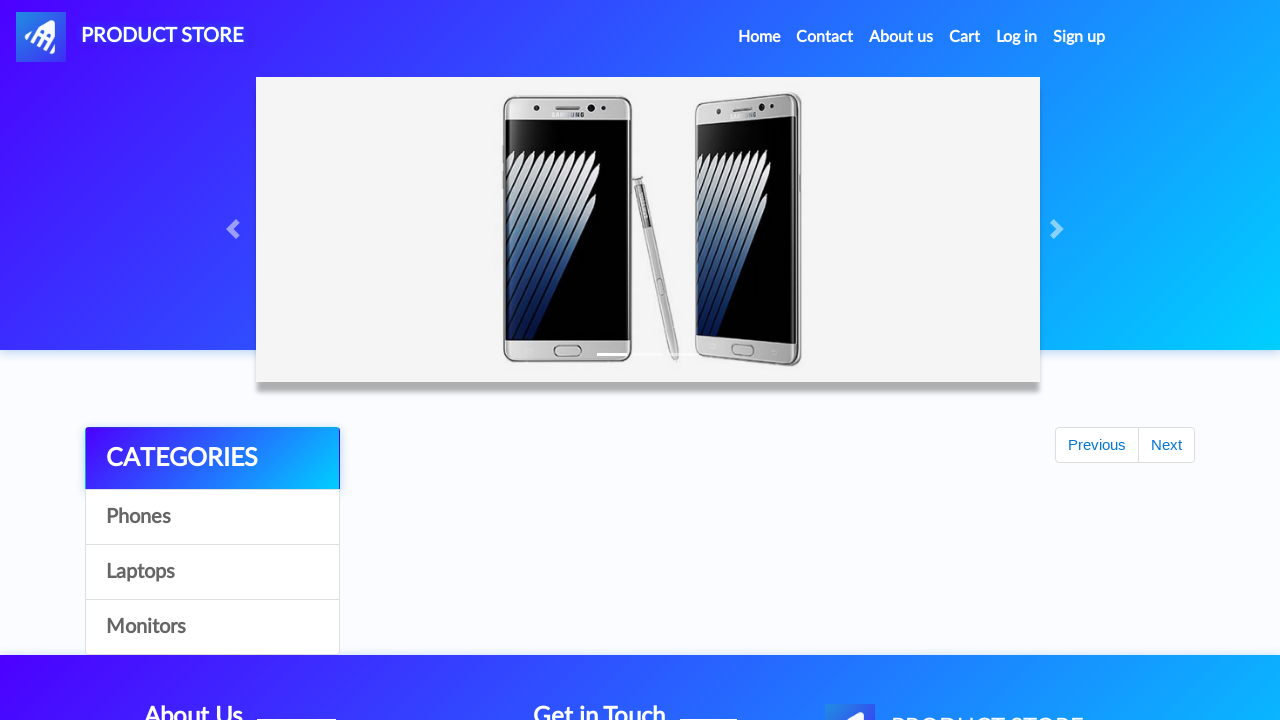

Home page loaded with category section visible
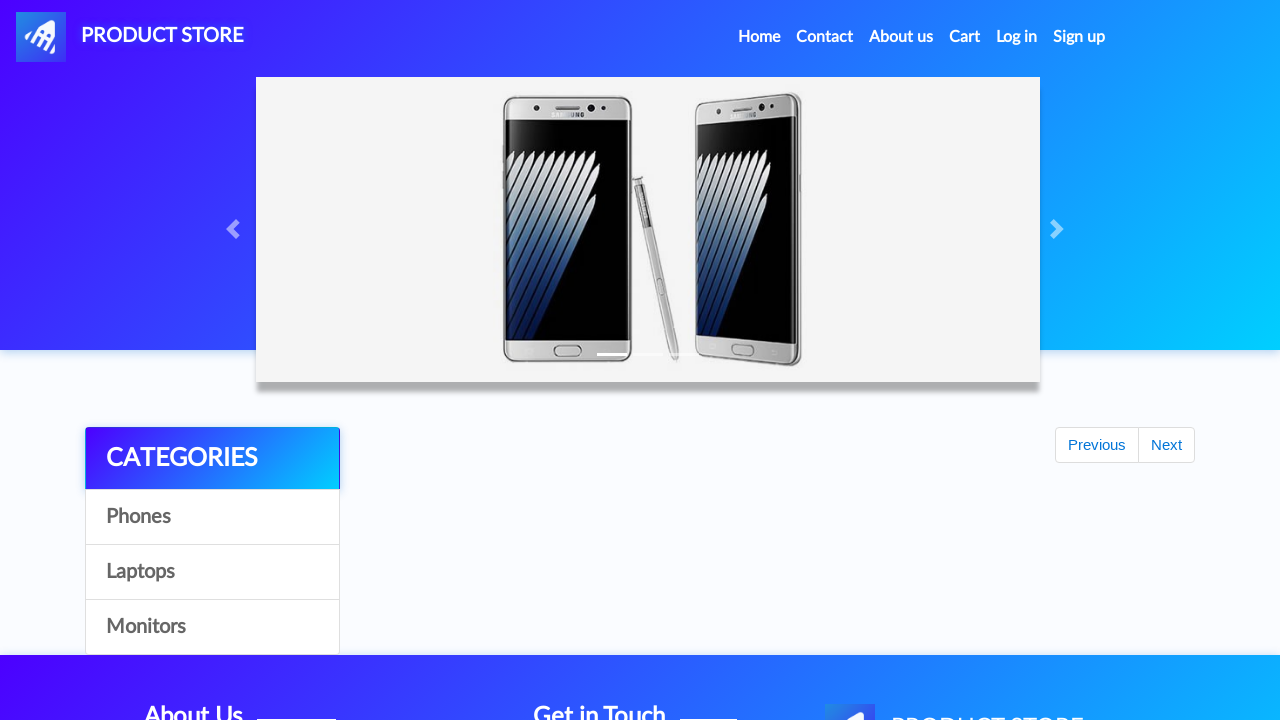

Clicked on Monitors category at (212, 627) on text=Monitors
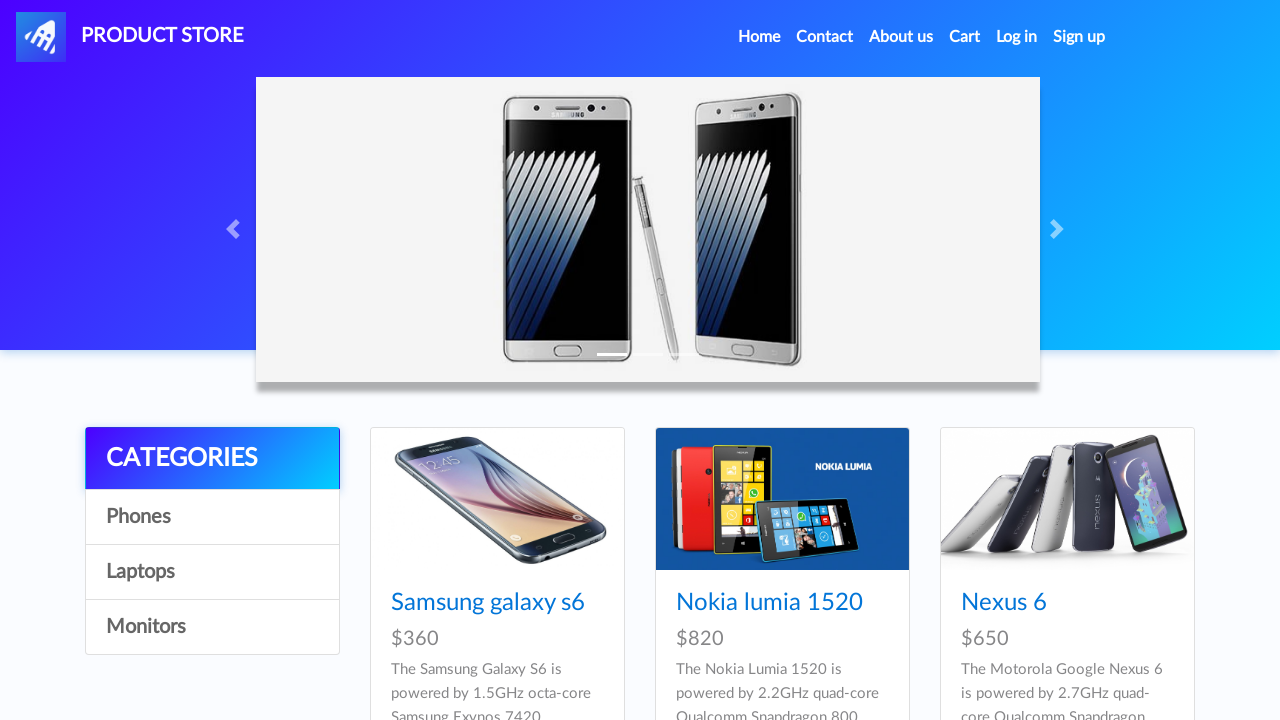

Apple monitor 24 product loaded in Monitors category
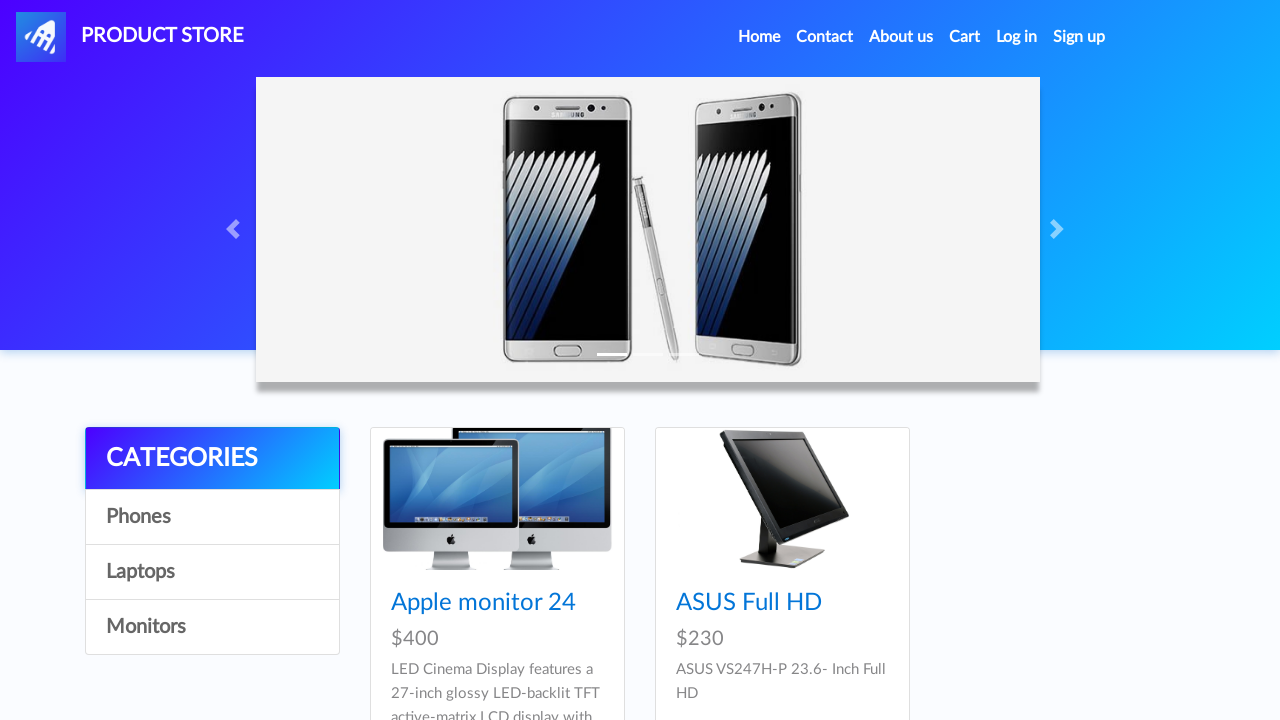

Clicked on Apple monitor 24 product at (484, 603) on text=Apple monitor 24
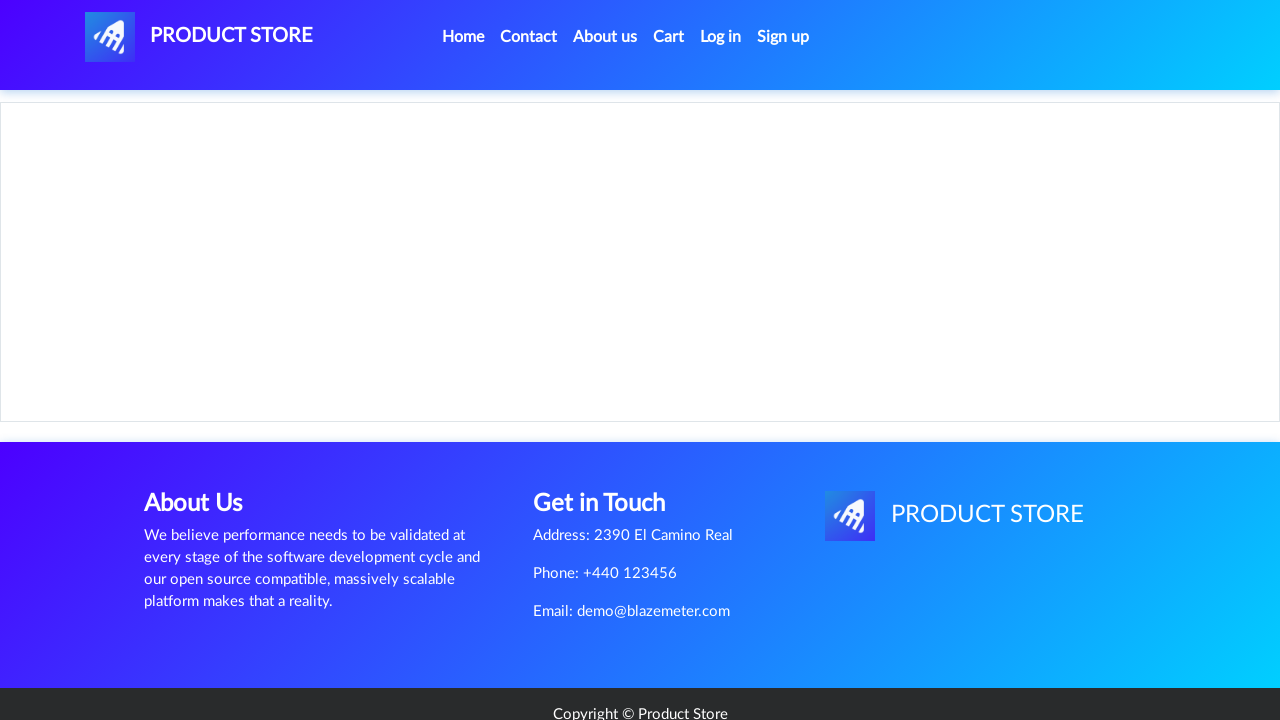

Waited 2 seconds for product details page to load
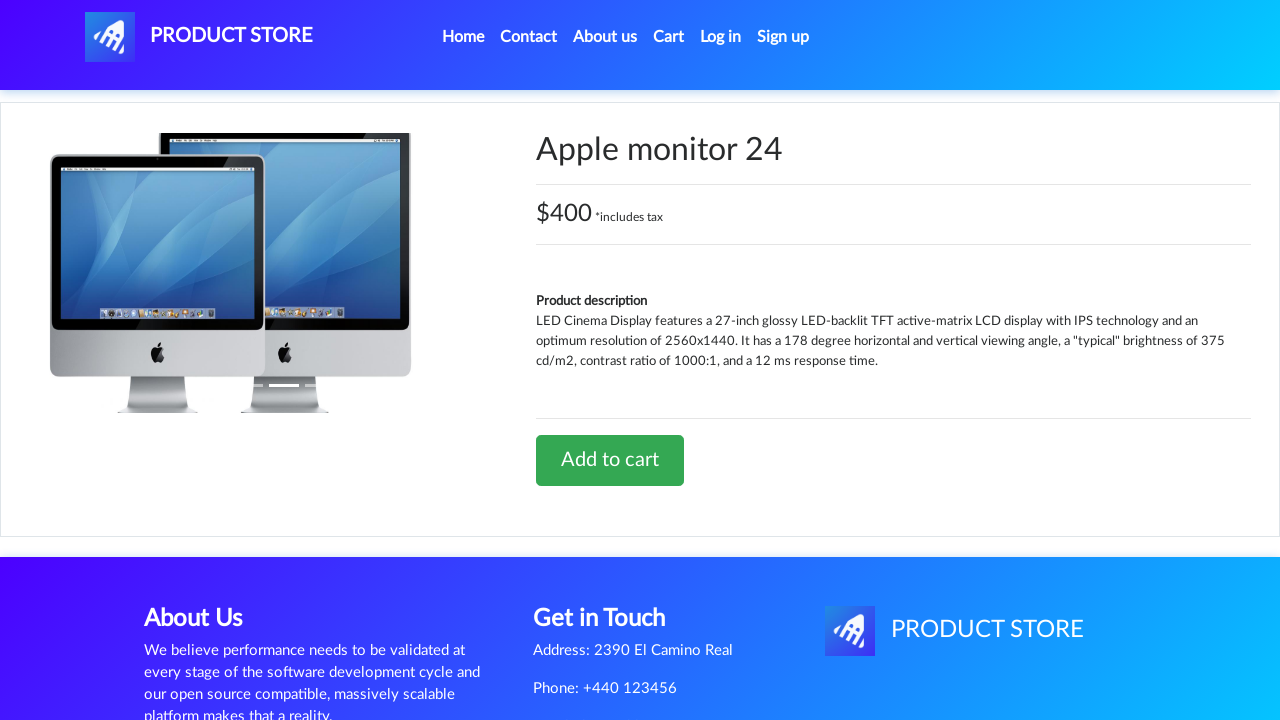

Clicked logo to return to home page at (199, 37) on #nava
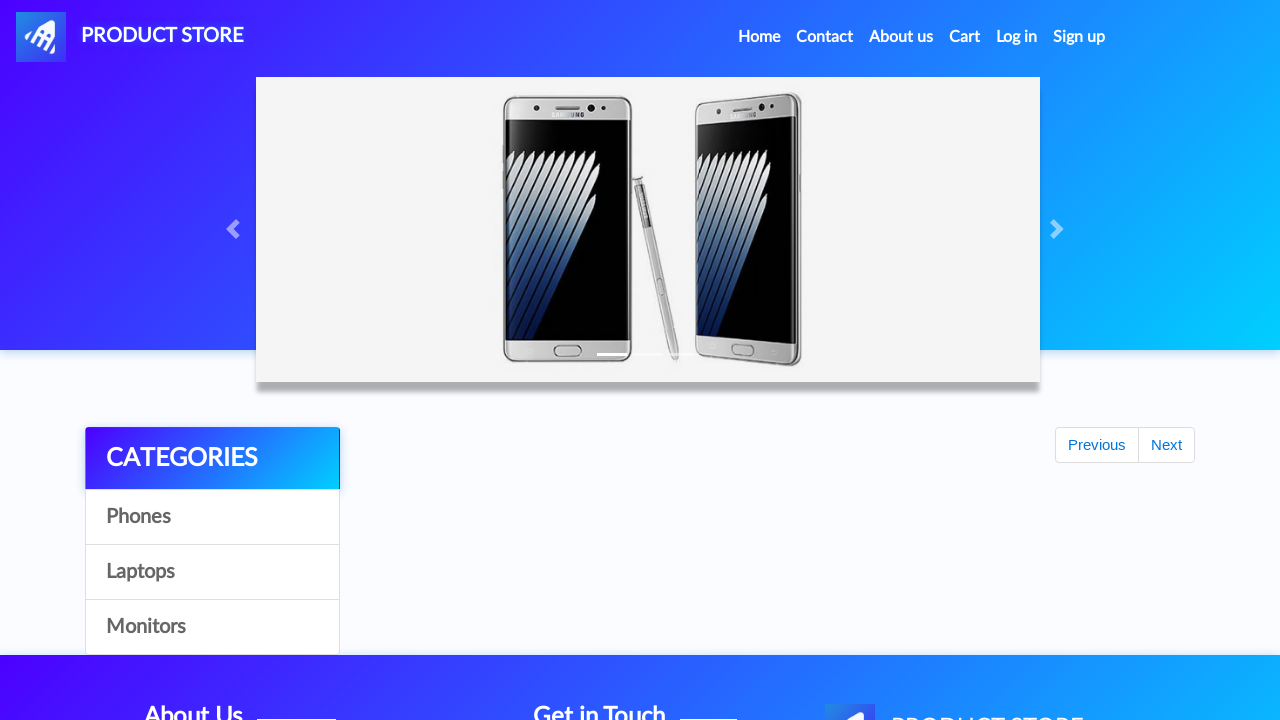

Home page loaded with category section visible
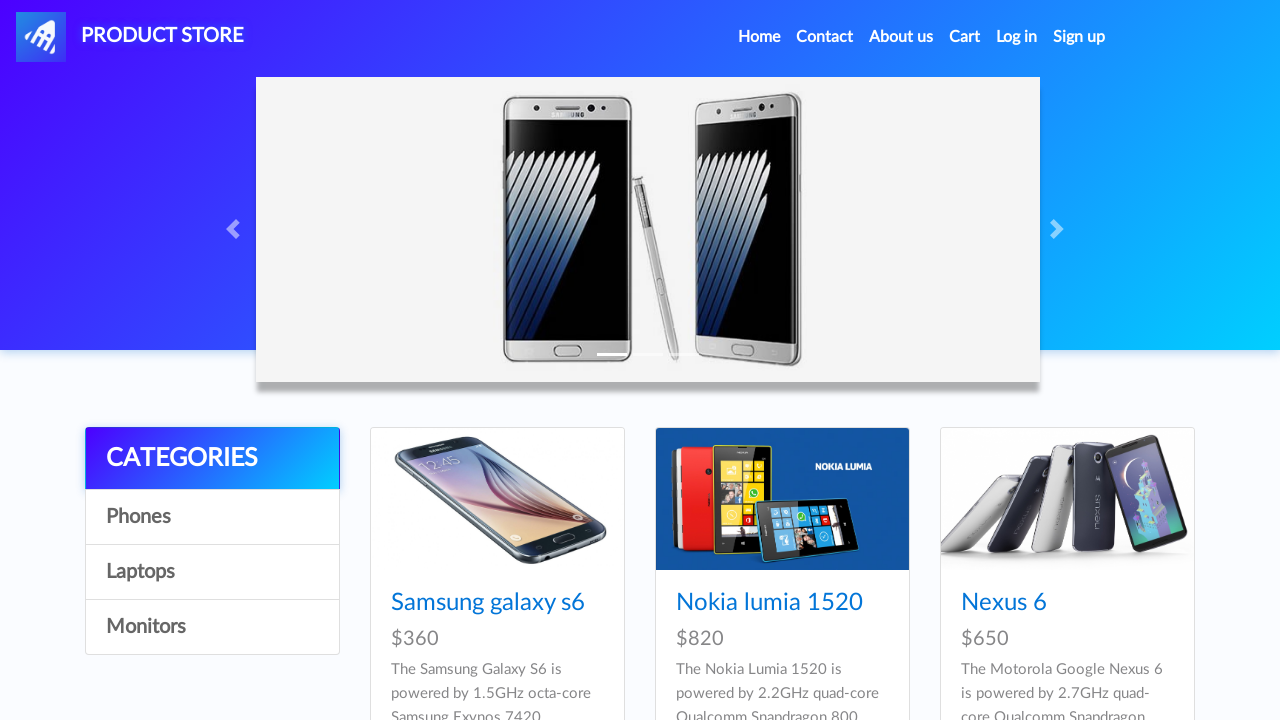

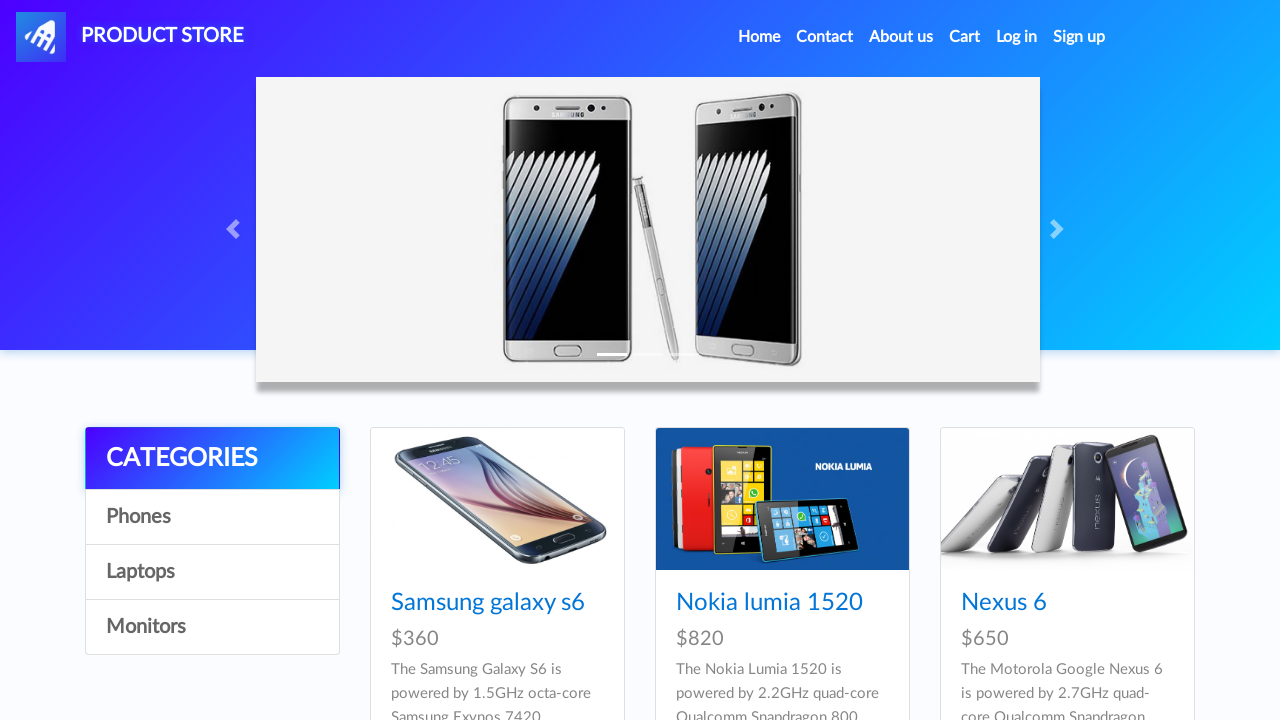